Tests marking all todo items as completed using the toggle all checkbox

Starting URL: https://demo.playwright.dev/todomvc

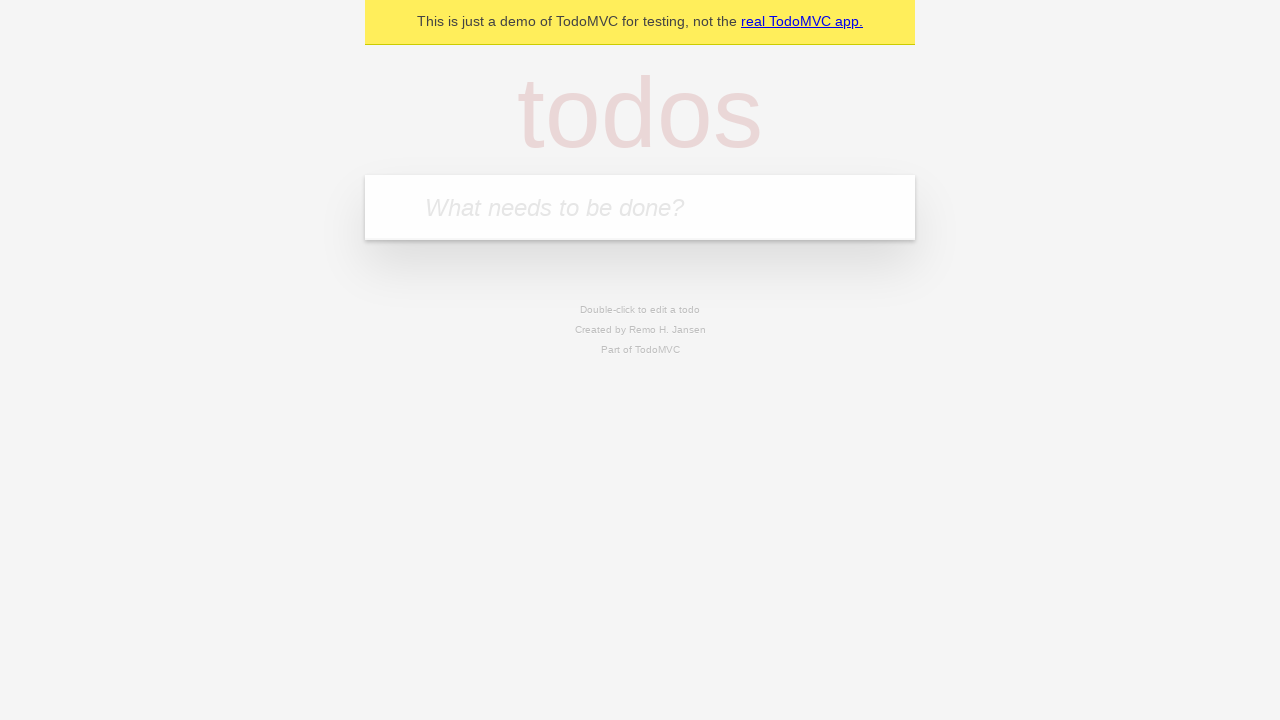

Filled todo input field with 'buy some cheese' on internal:attr=[placeholder="What needs to be done?"i]
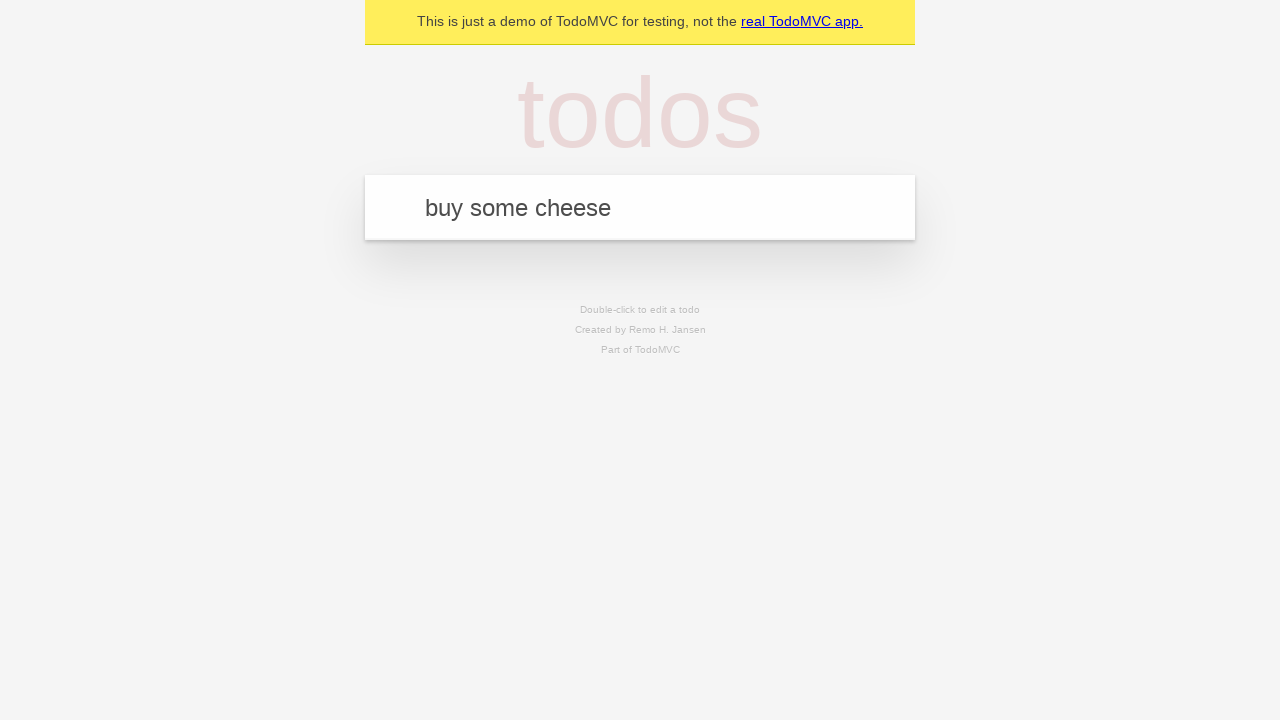

Pressed Enter to add todo 'buy some cheese' on internal:attr=[placeholder="What needs to be done?"i]
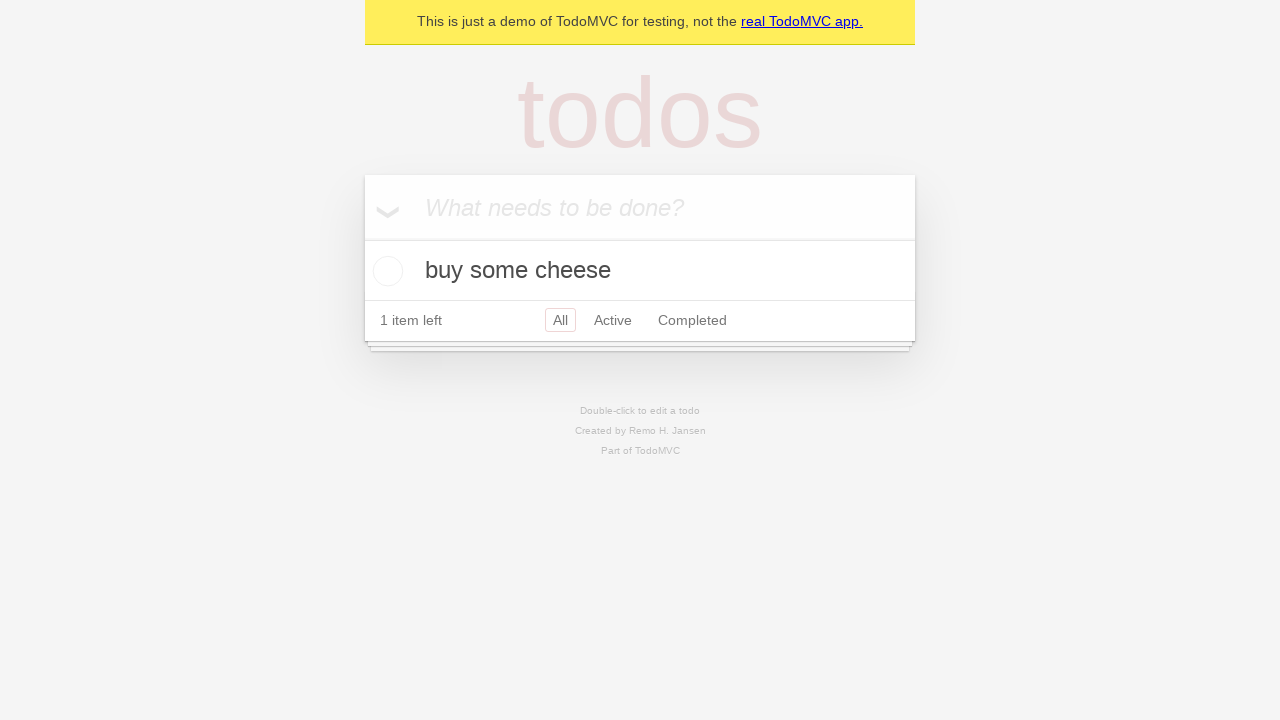

Filled todo input field with 'feed the cat' on internal:attr=[placeholder="What needs to be done?"i]
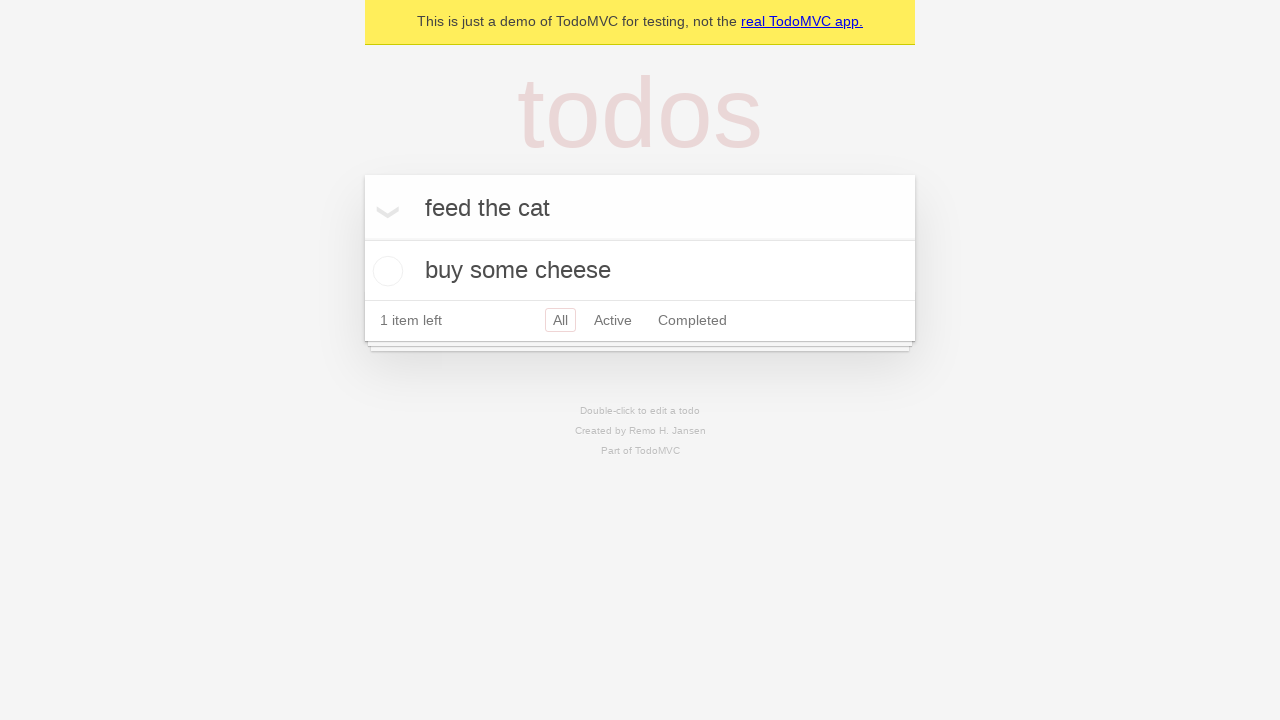

Pressed Enter to add todo 'feed the cat' on internal:attr=[placeholder="What needs to be done?"i]
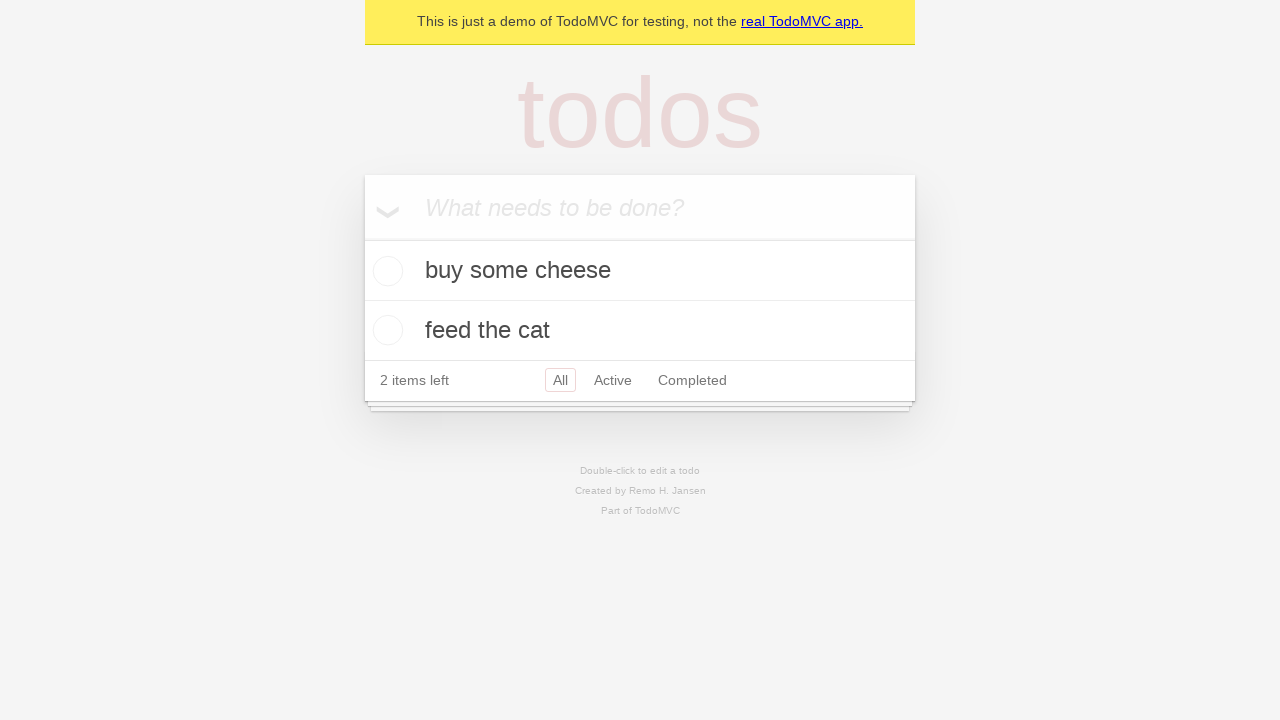

Filled todo input field with 'book a doctors appointment' on internal:attr=[placeholder="What needs to be done?"i]
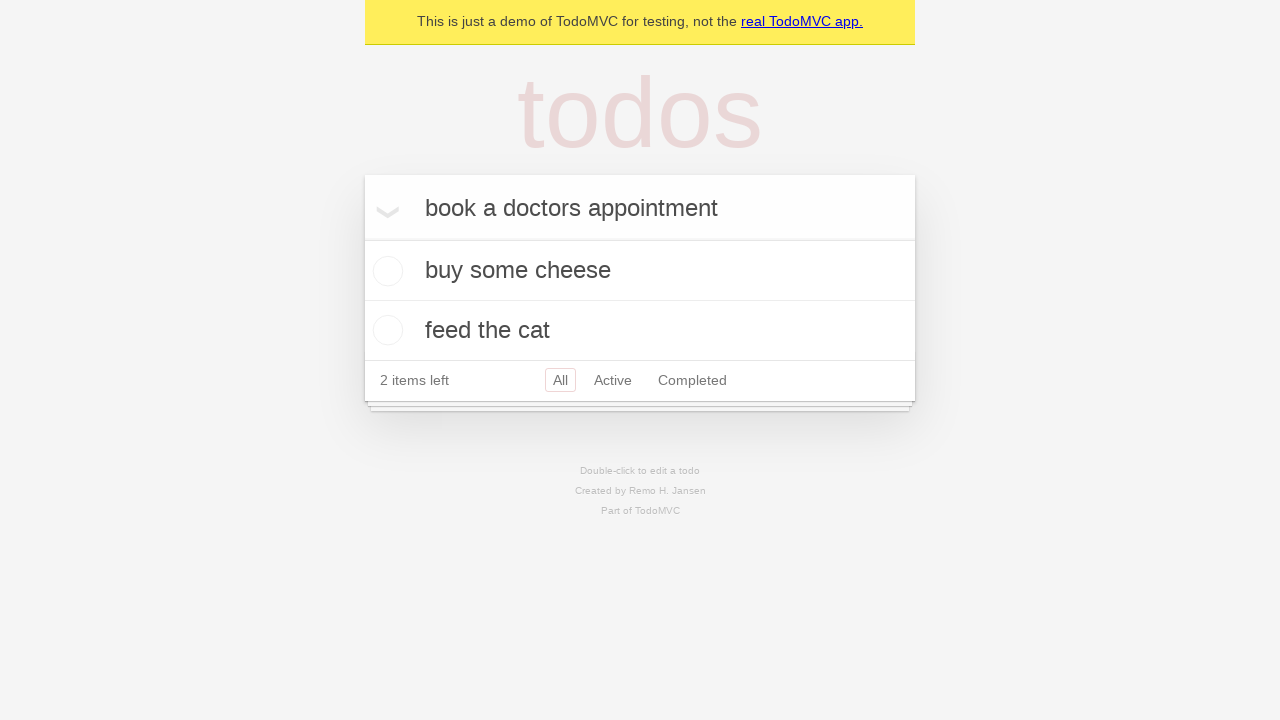

Pressed Enter to add todo 'book a doctors appointment' on internal:attr=[placeholder="What needs to be done?"i]
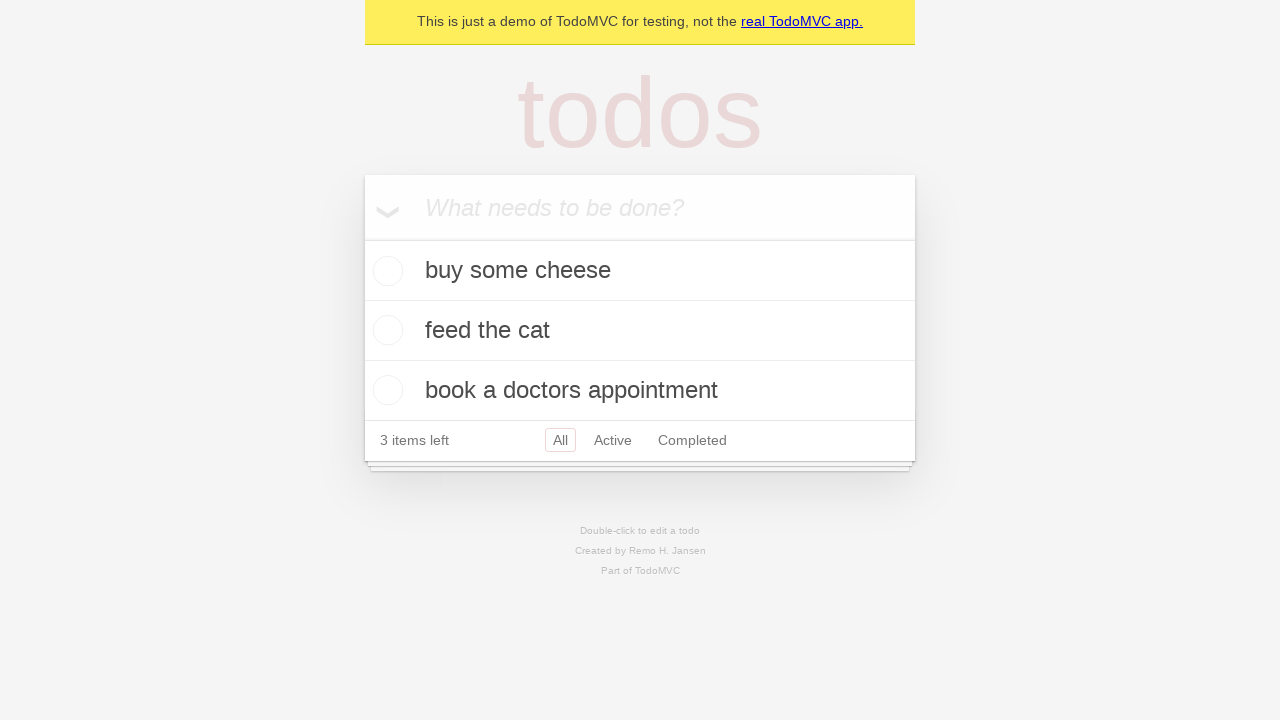

All 3 todo items loaded successfully
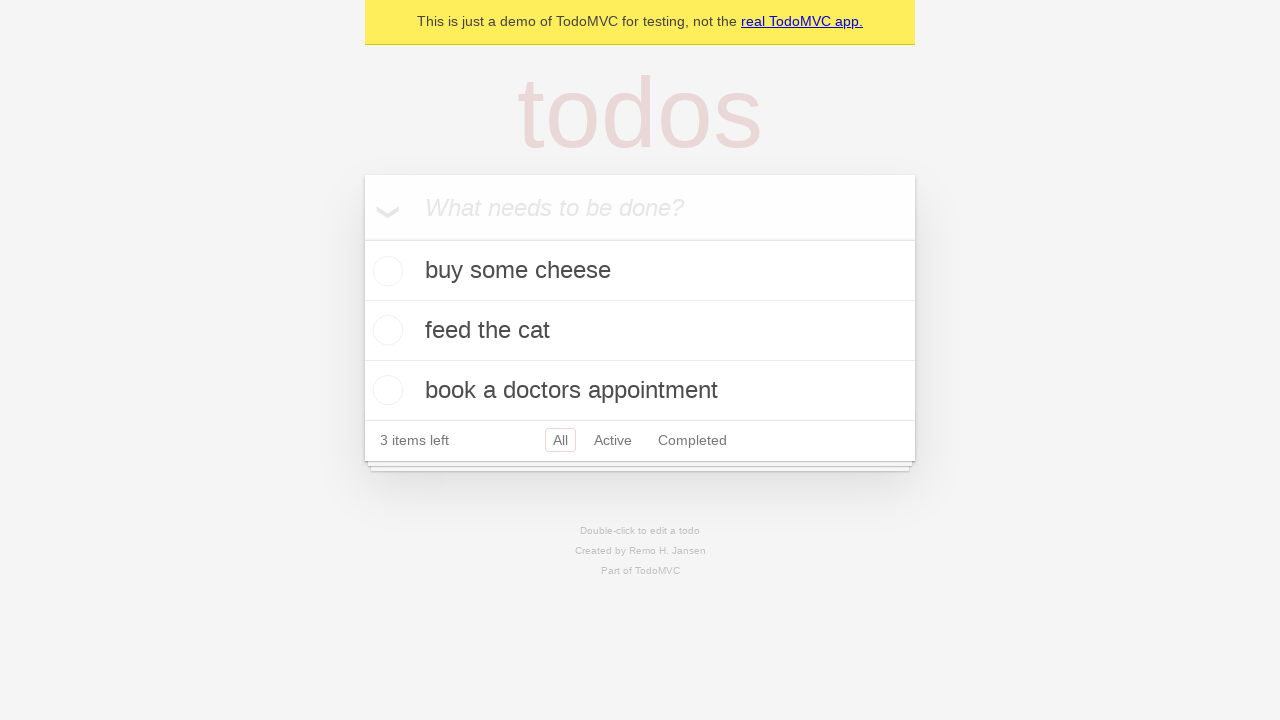

Clicked 'Mark all as complete' checkbox at (362, 238) on internal:label="Mark all as complete"i
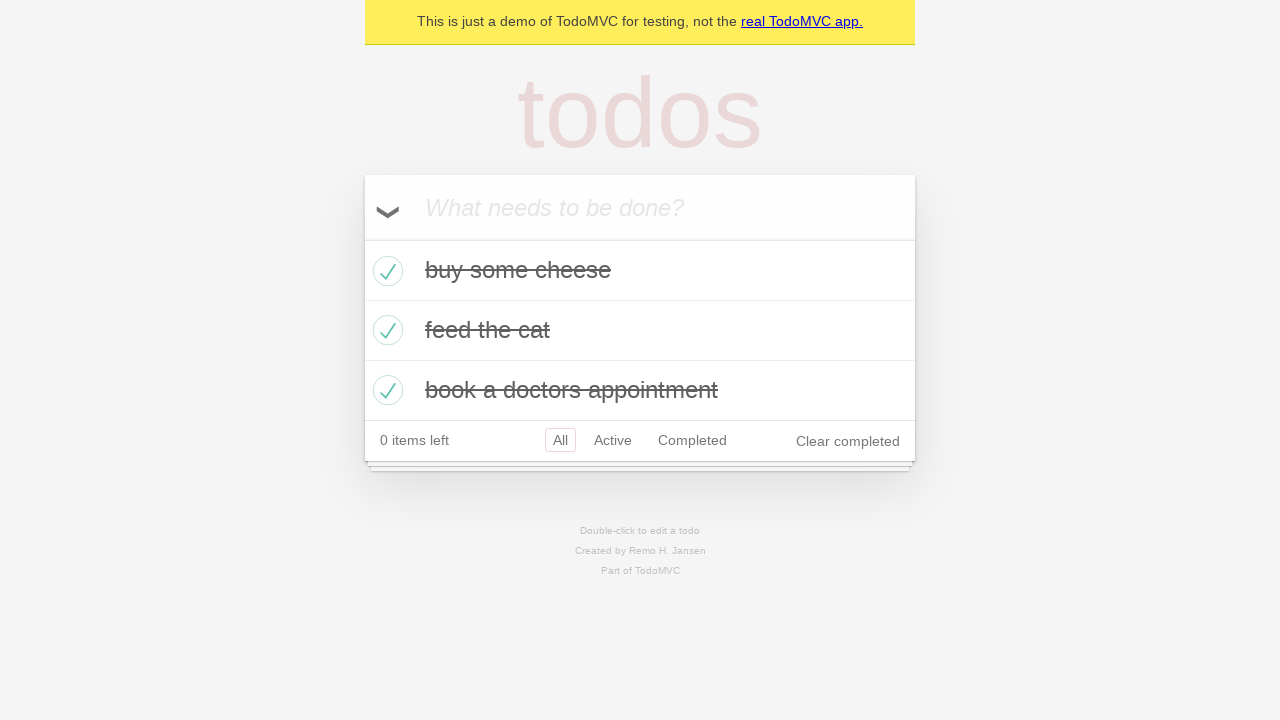

All todo items marked as completed
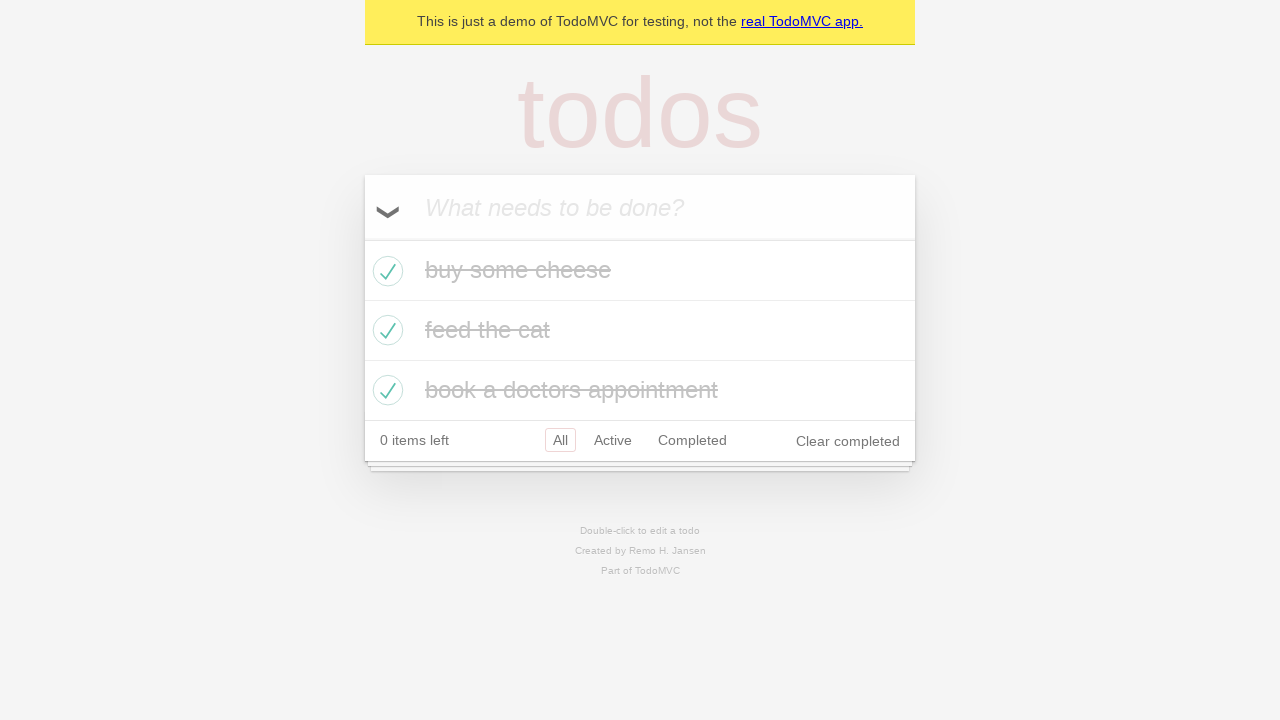

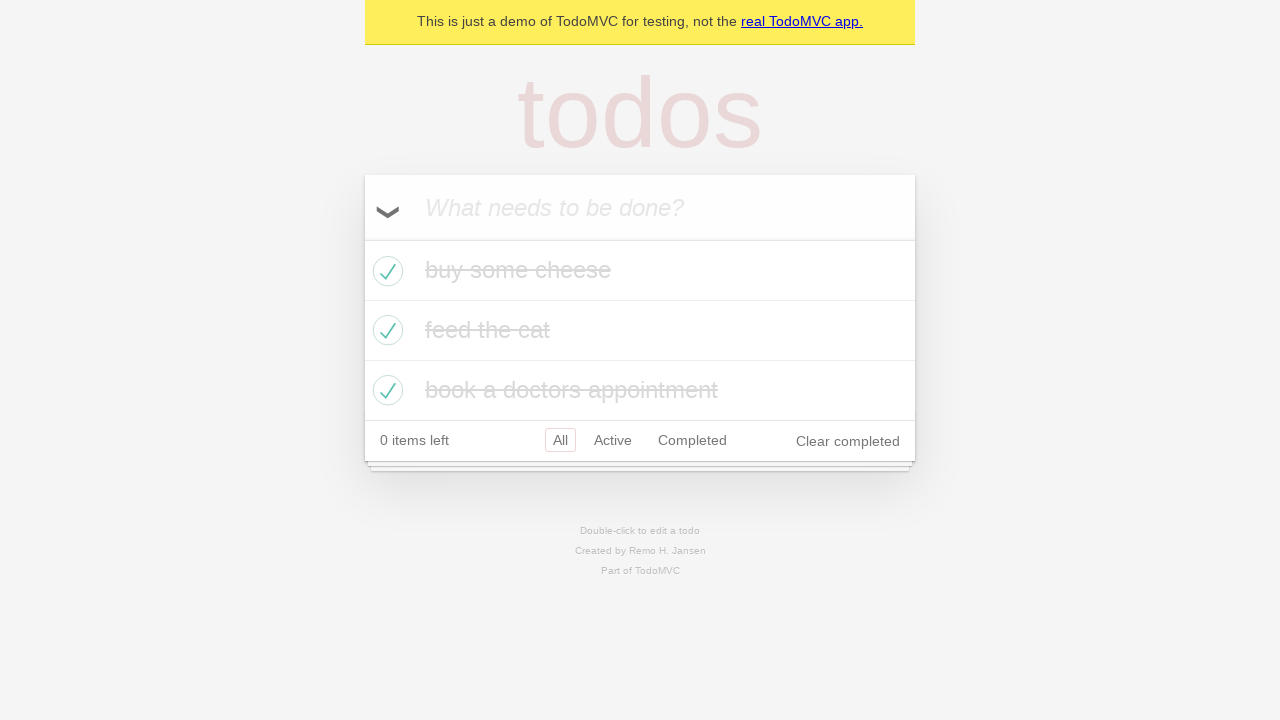